Tests that the page title is not equal to "youtube" (lowercase)

Starting URL: https://www.youtube.com

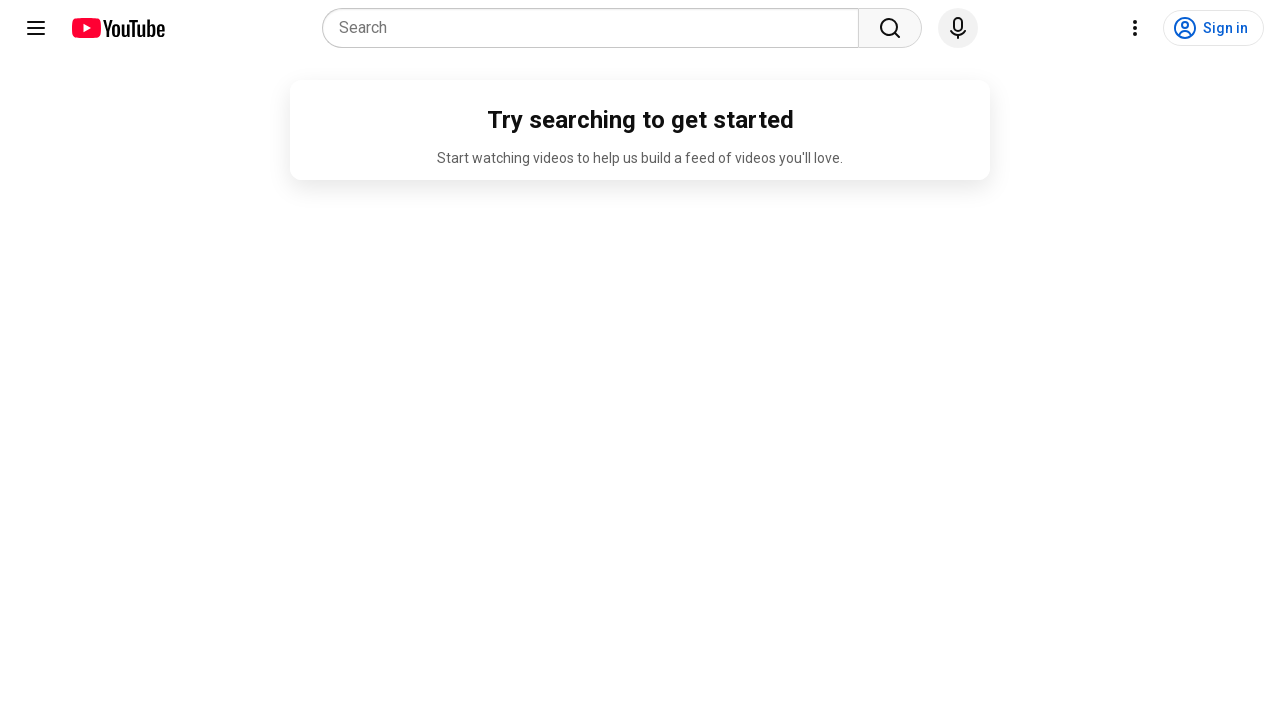

Navigated to https://www.youtube.com
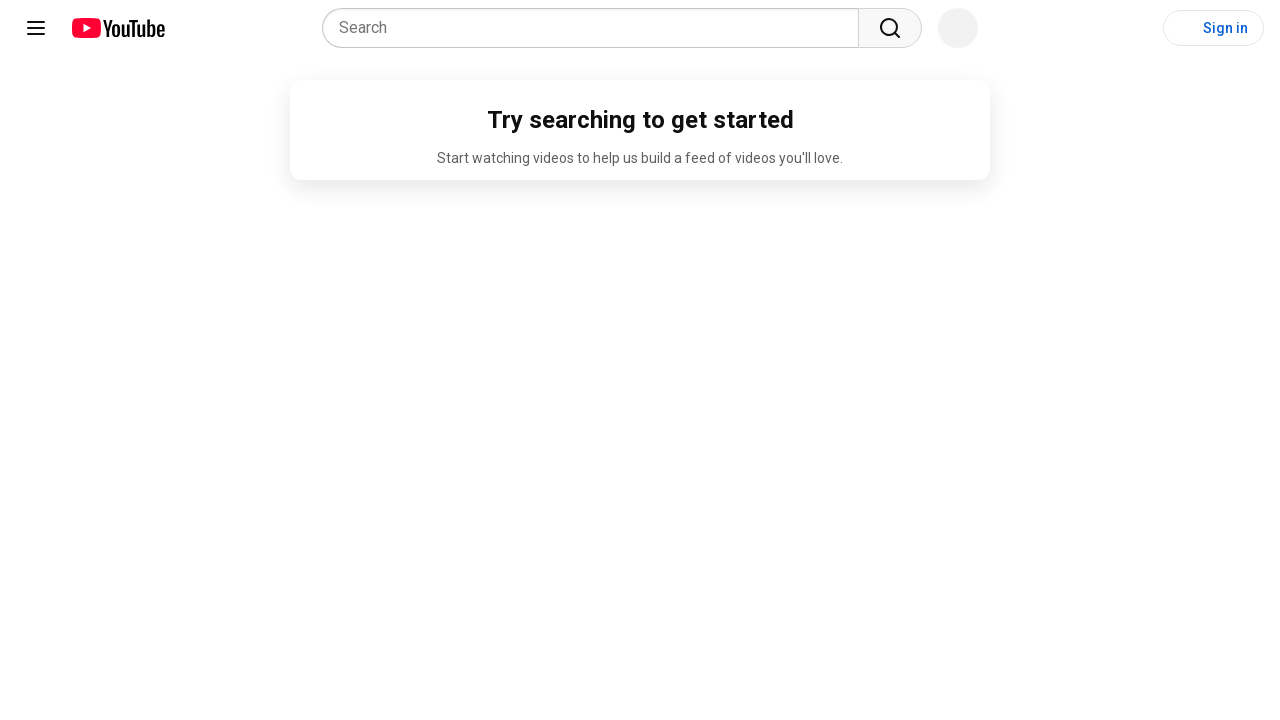

Verified page title is not equal to 'youtube' (lowercase)
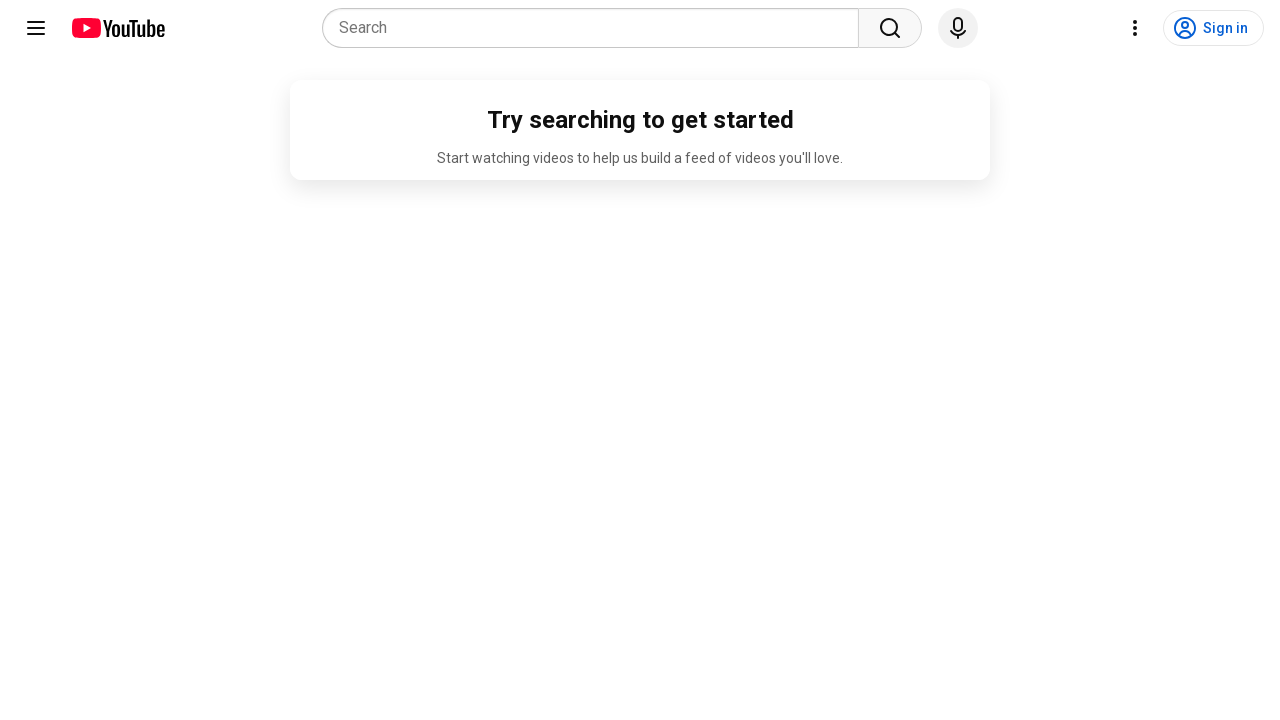

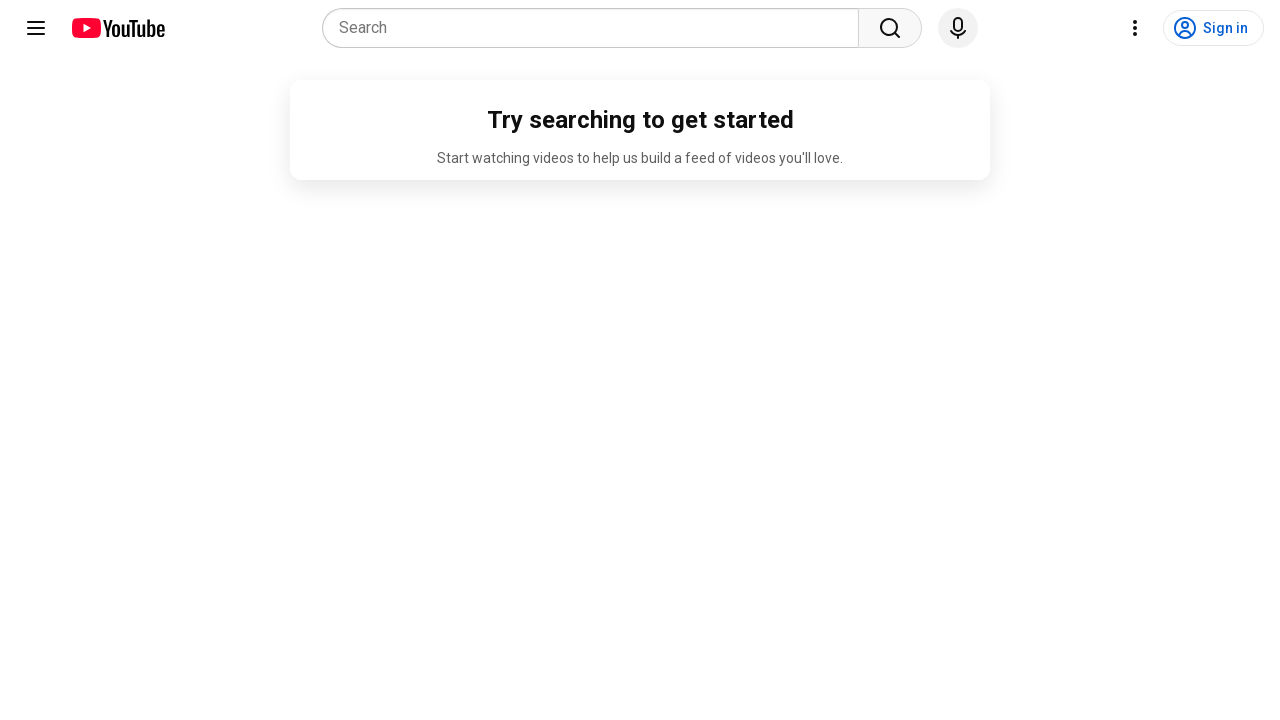